Tests dynamic loading functionality by clicking a start button and waiting for a "Hello World!" message to appear on the page

Starting URL: http://the-internet.herokuapp.com/dynamic_loading/2

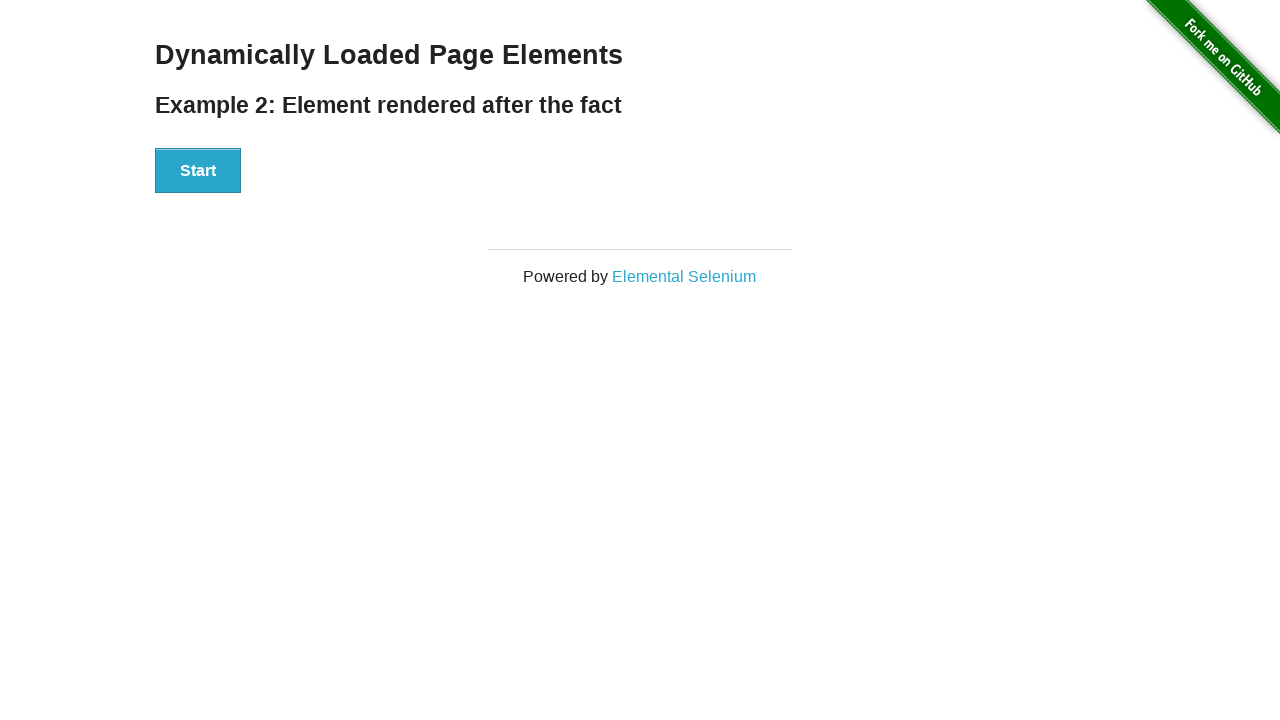

Clicked start button to begin dynamic loading at (198, 171) on #start button
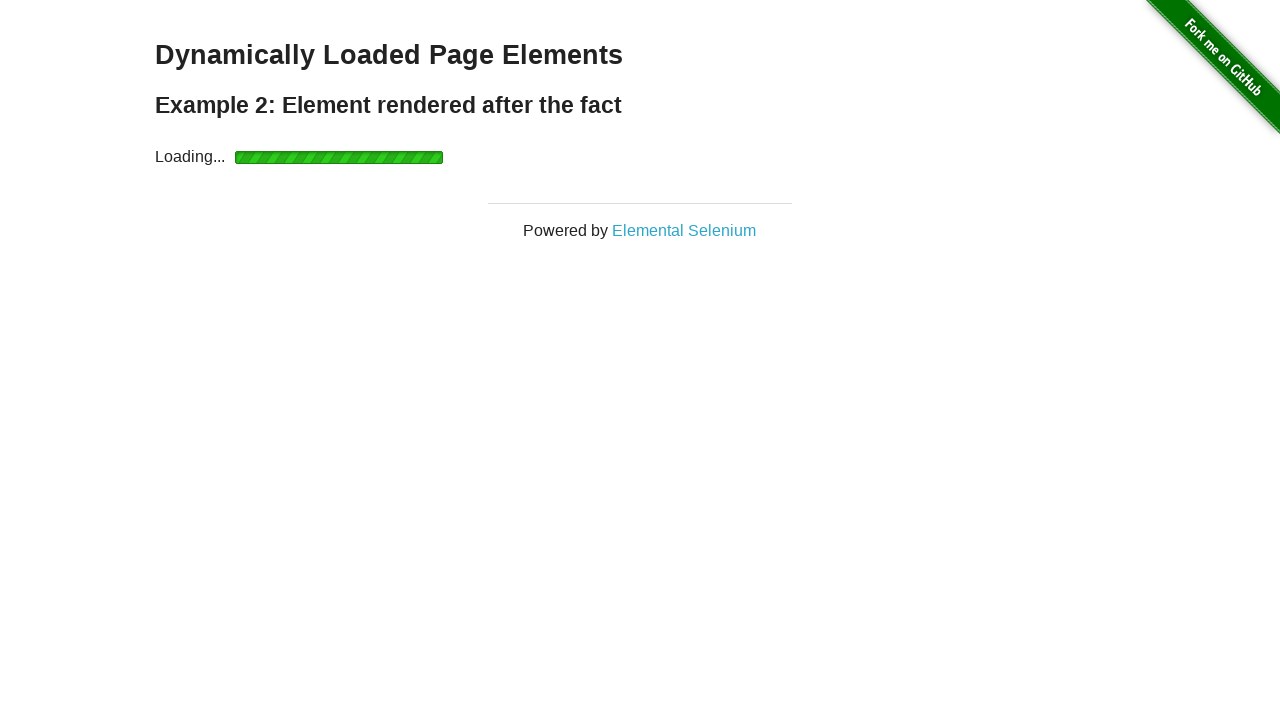

Waited for finish element to become visible
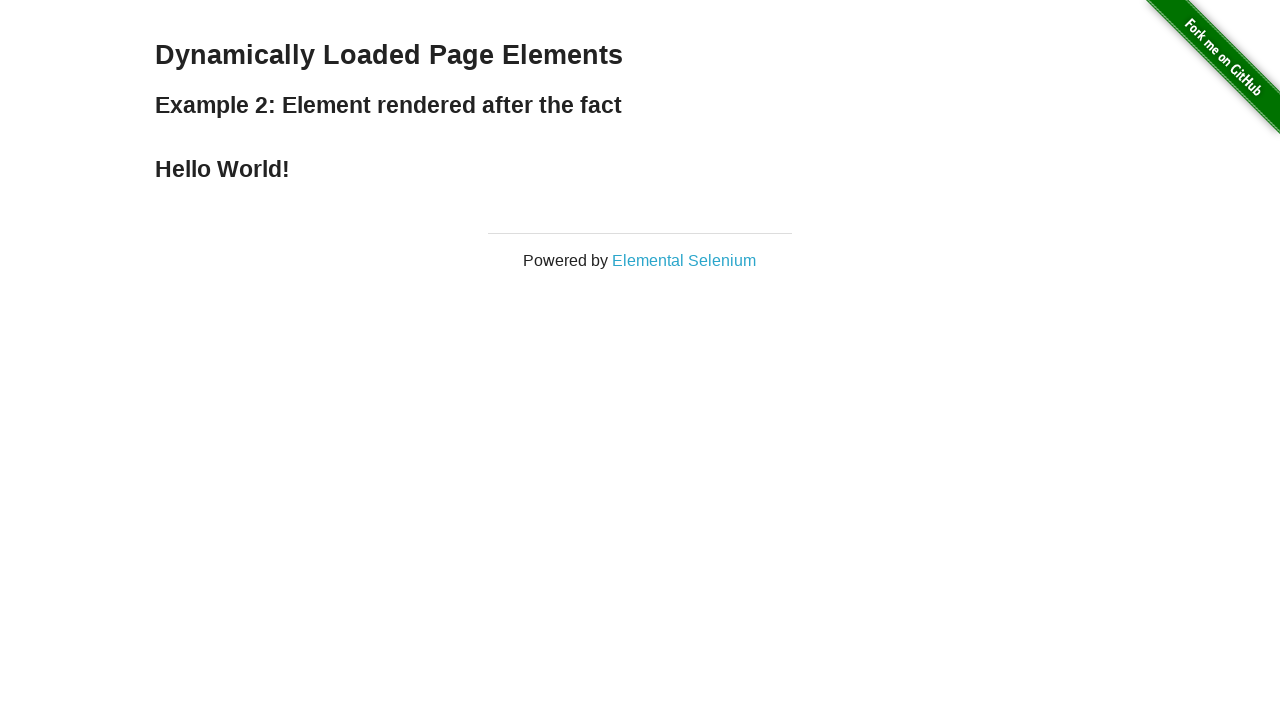

Retrieved text content from finish element
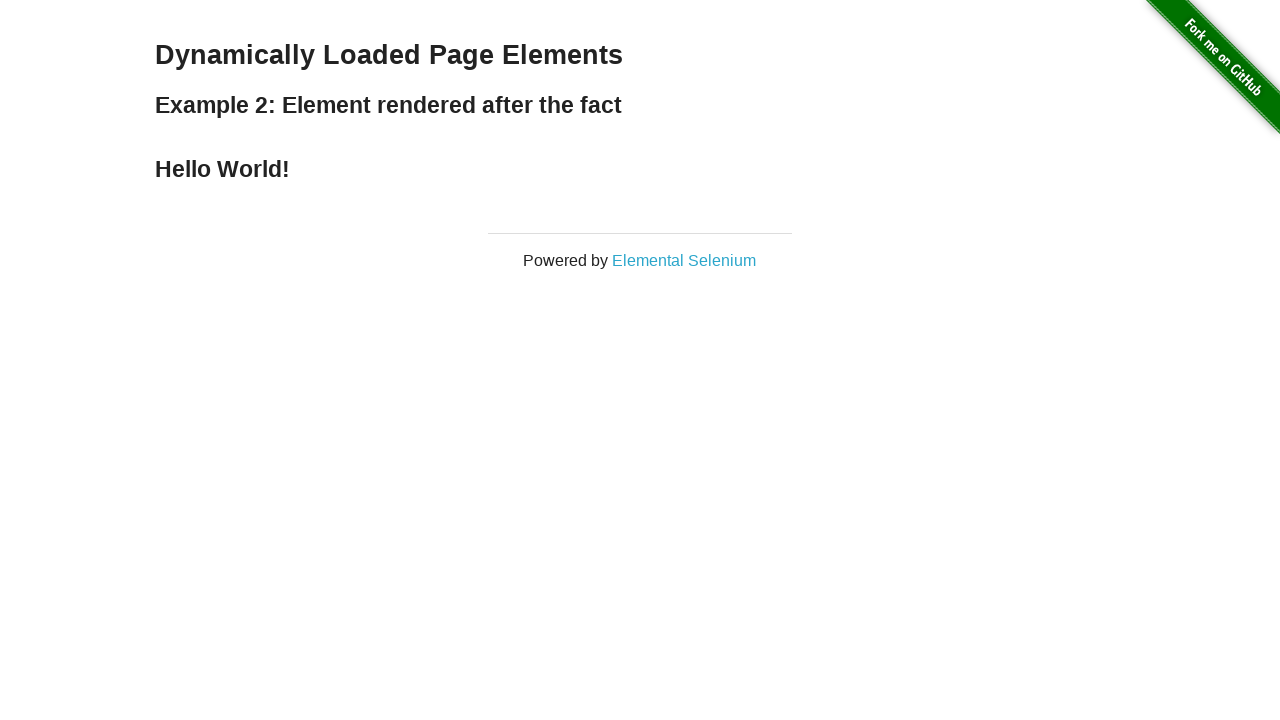

Verified finish text contains 'Hello World!' message
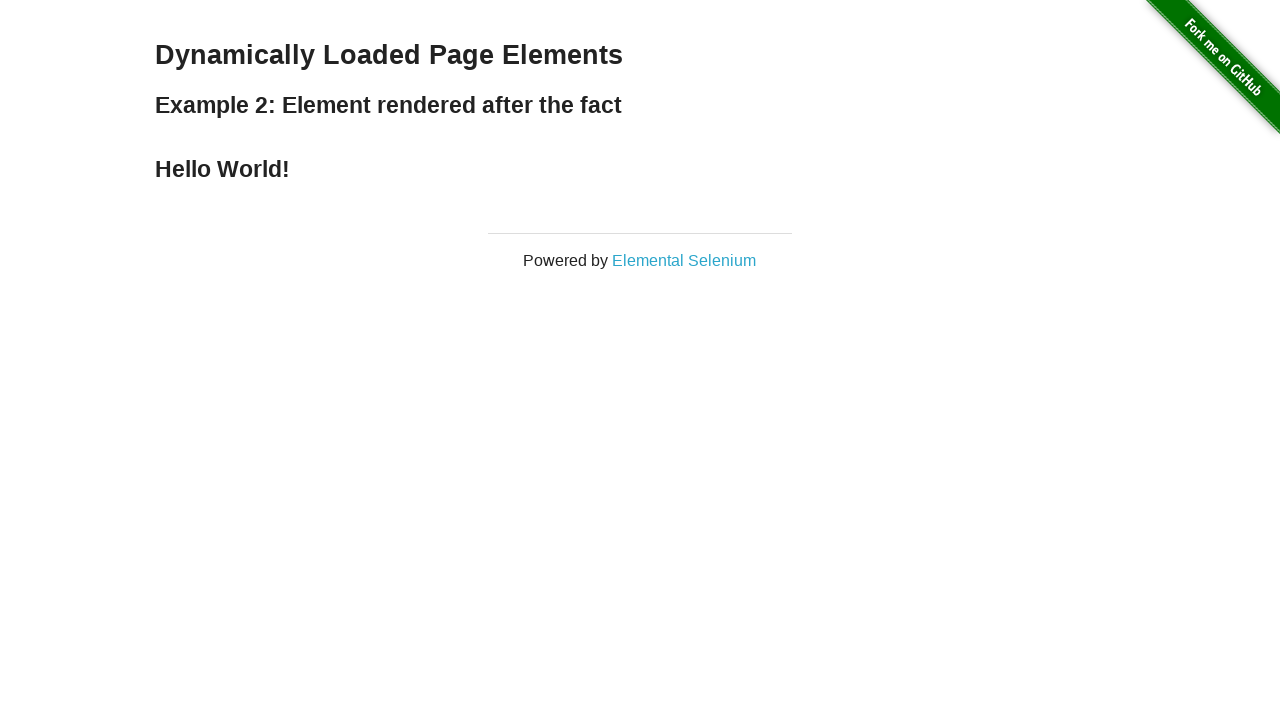

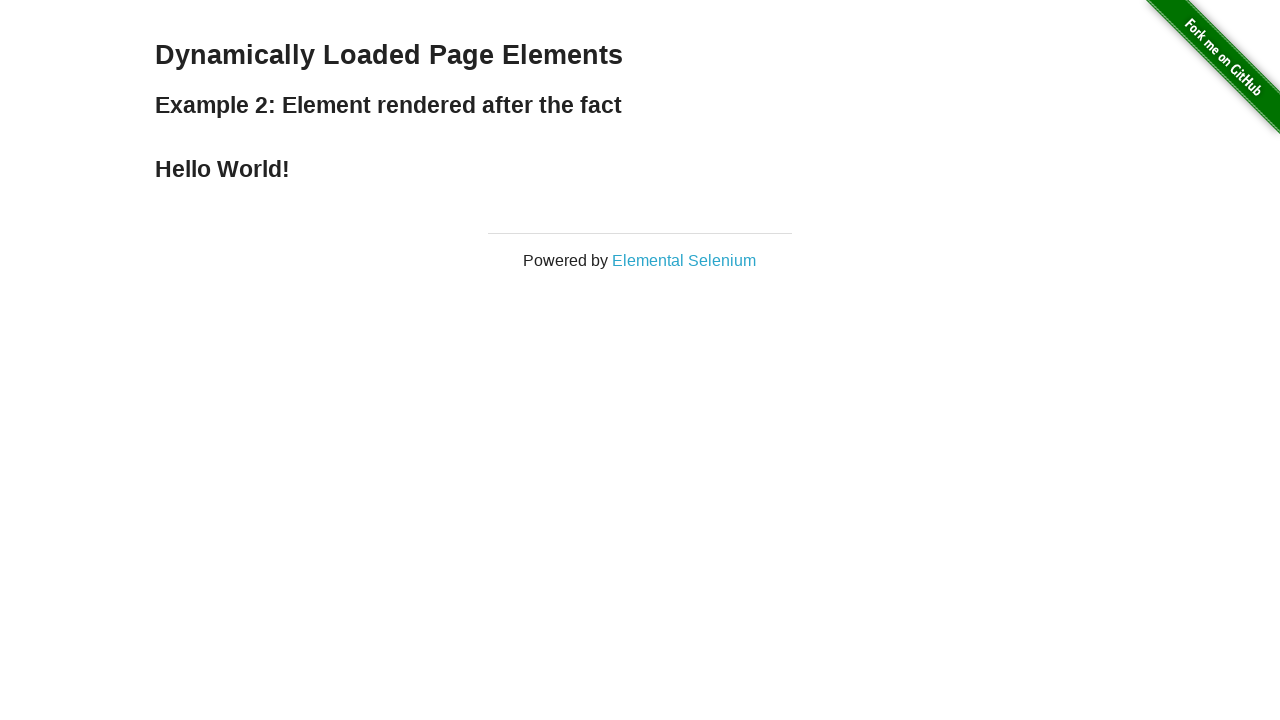